Tests that the Clear completed button is hidden when there are no completed items

Starting URL: https://demo.playwright.dev/todomvc

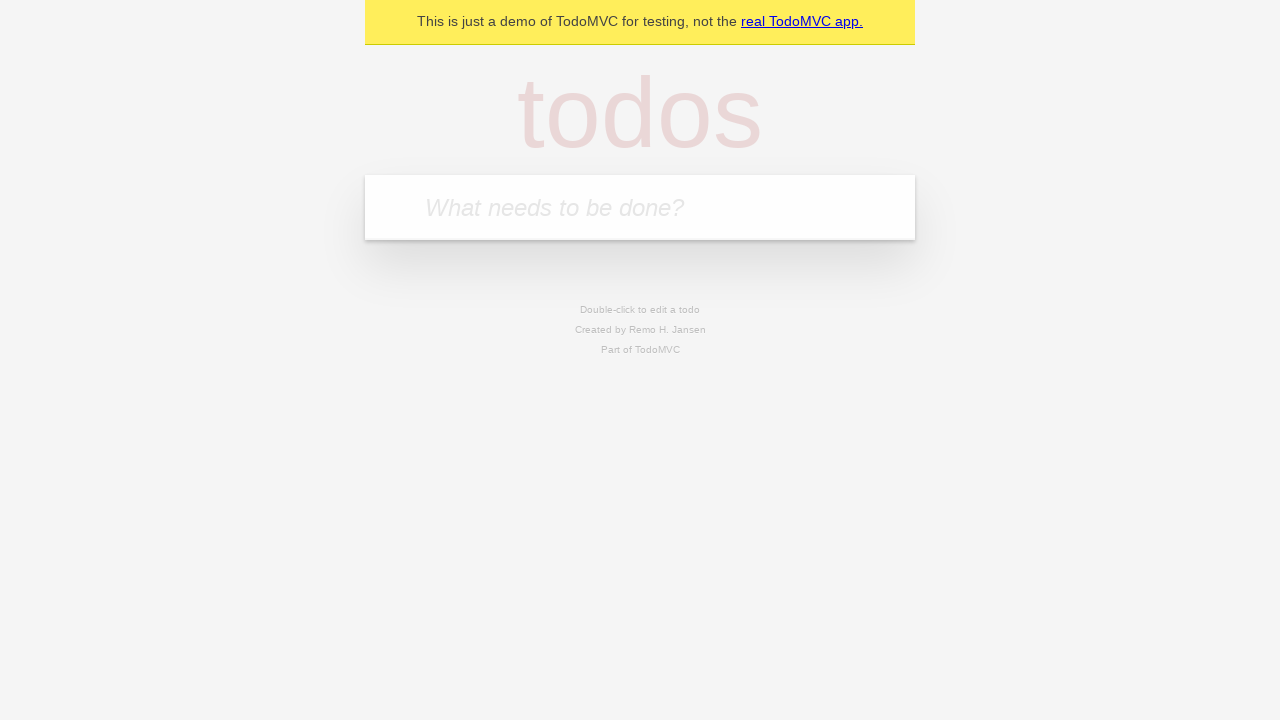

Filled todo input with 'buy some cheese' on internal:attr=[placeholder="What needs to be done?"i]
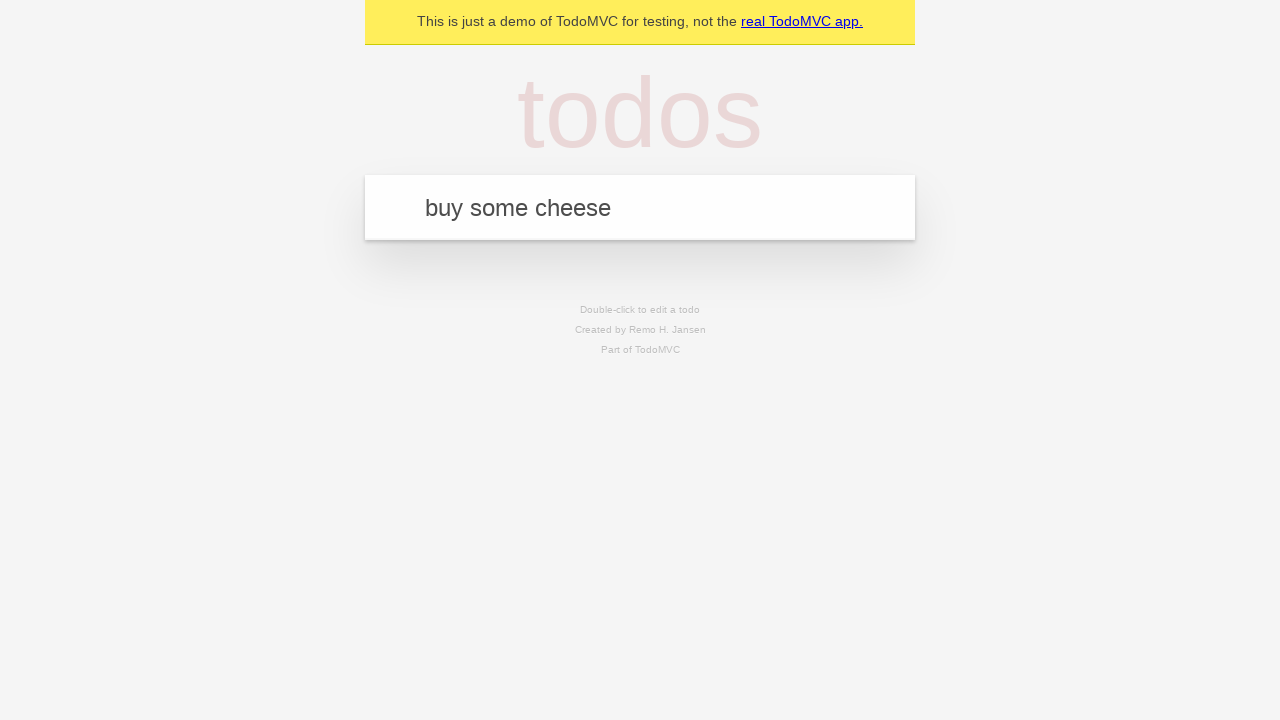

Pressed Enter to add first todo on internal:attr=[placeholder="What needs to be done?"i]
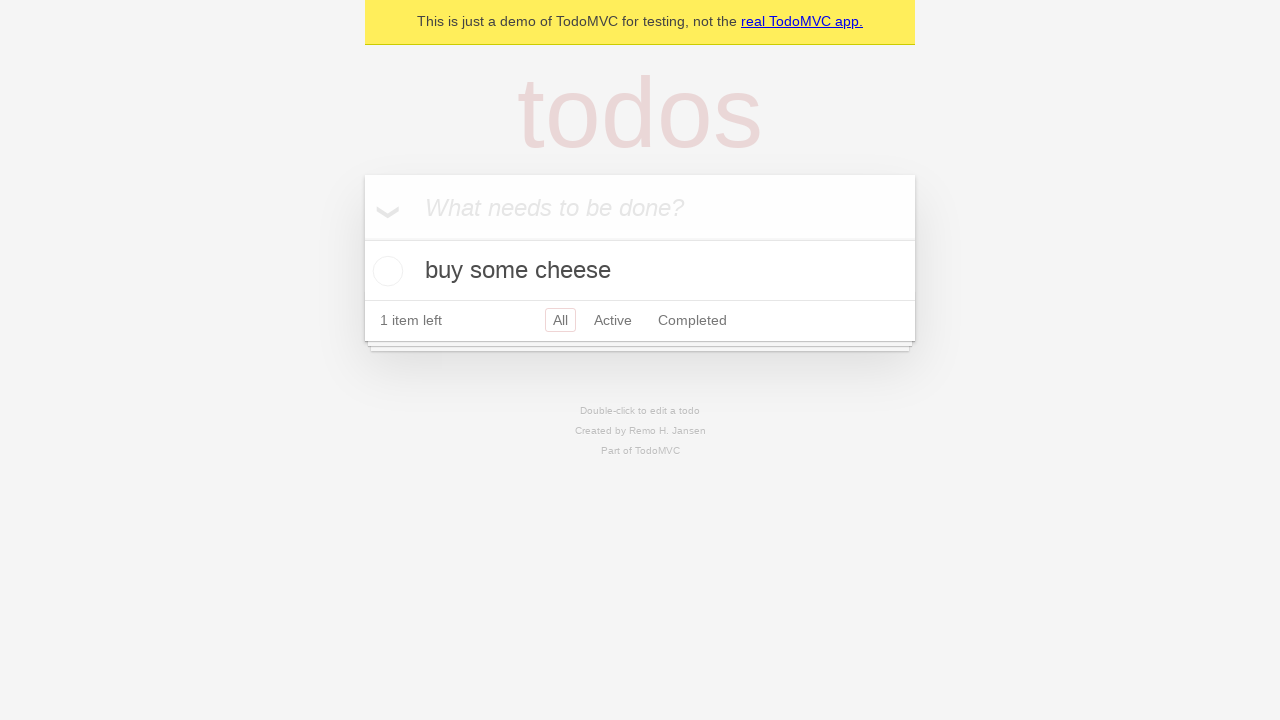

Filled todo input with 'feed the cat' on internal:attr=[placeholder="What needs to be done?"i]
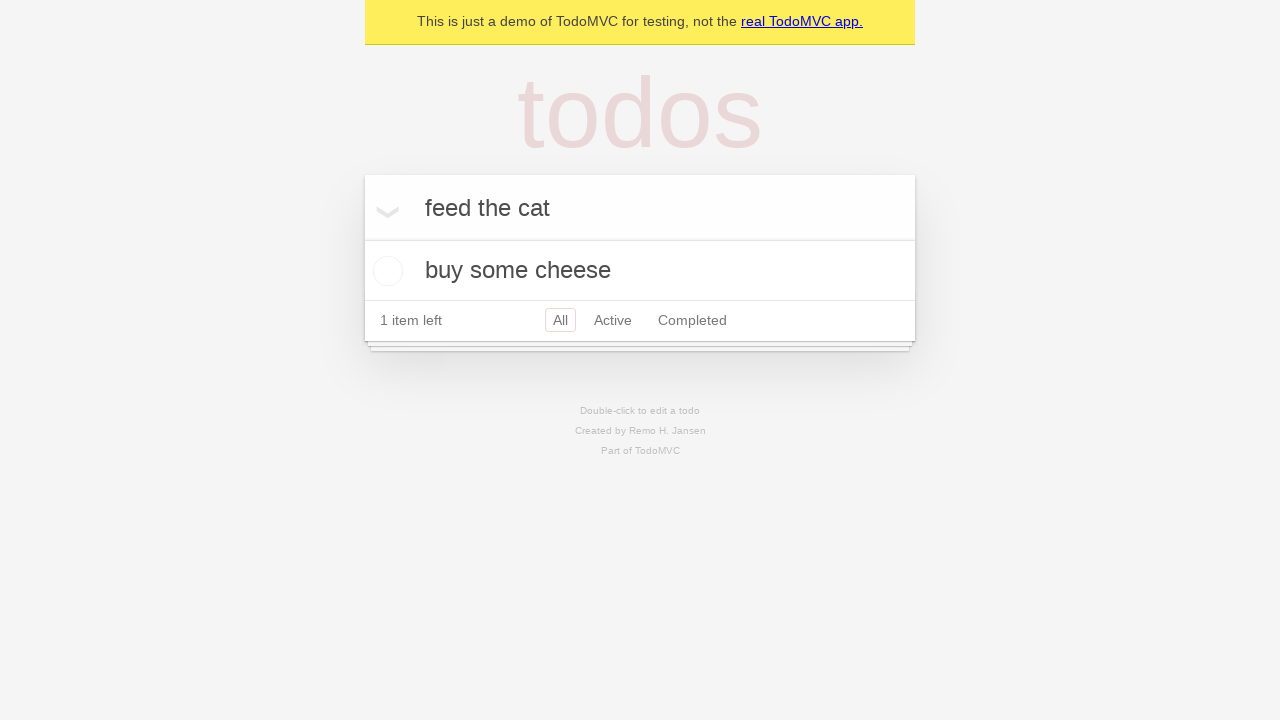

Pressed Enter to add second todo on internal:attr=[placeholder="What needs to be done?"i]
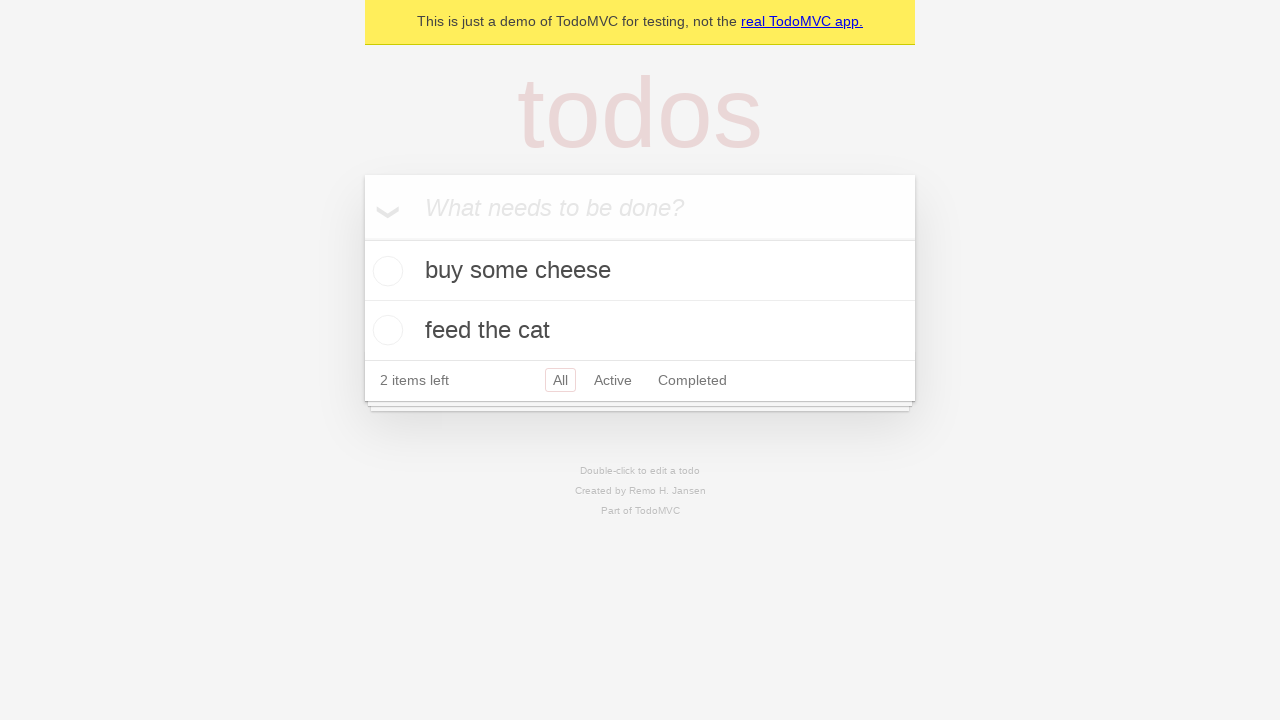

Filled todo input with 'book a doctors appointment' on internal:attr=[placeholder="What needs to be done?"i]
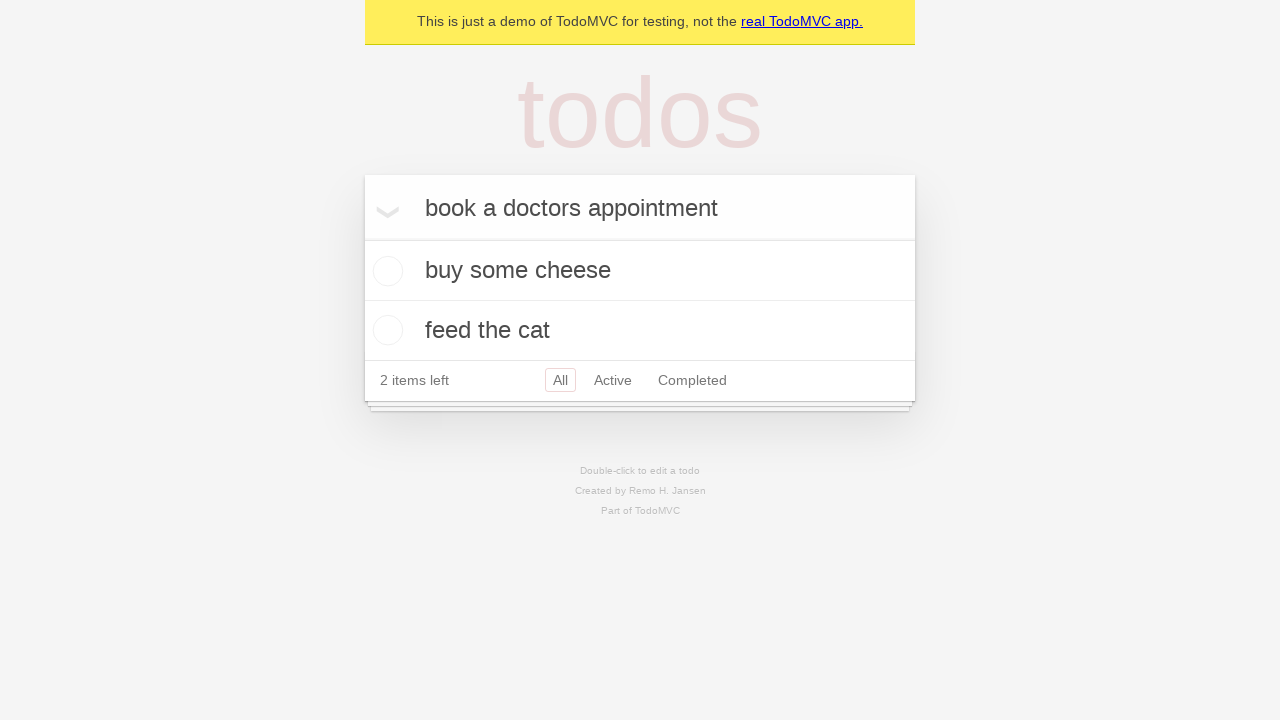

Pressed Enter to add third todo on internal:attr=[placeholder="What needs to be done?"i]
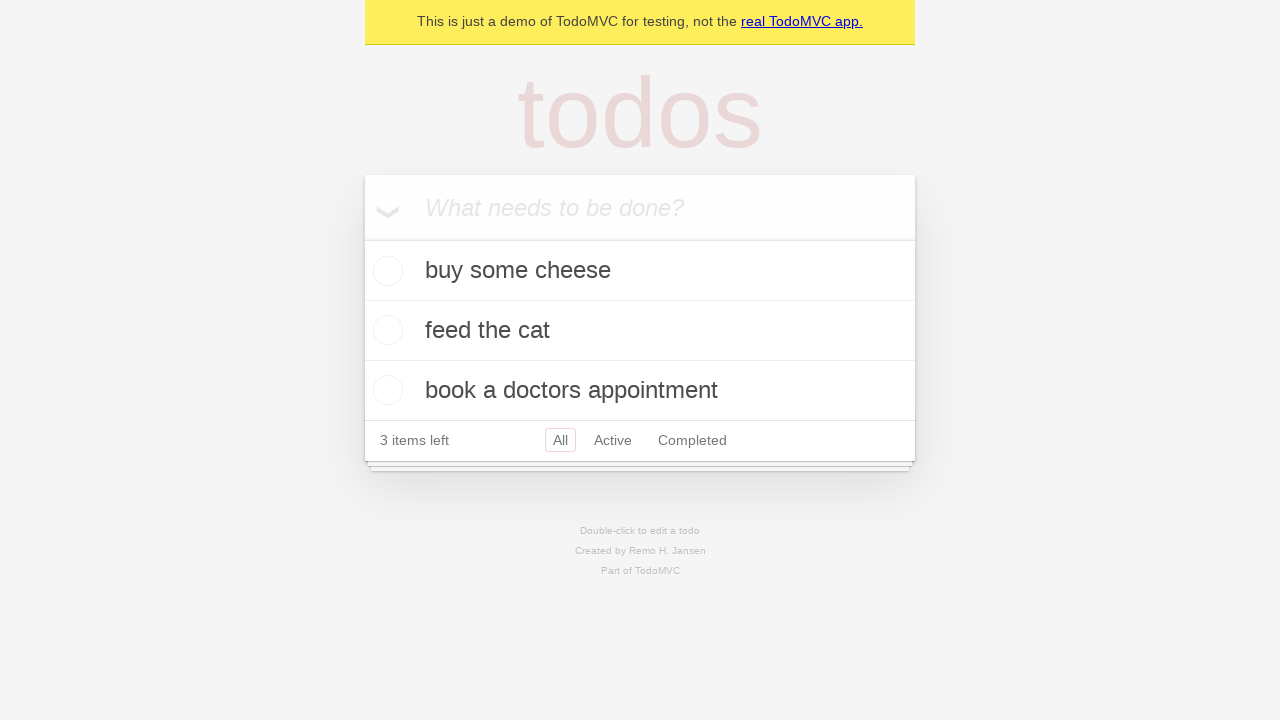

Checked the first todo item as completed at (385, 271) on .todo-list li .toggle >> nth=0
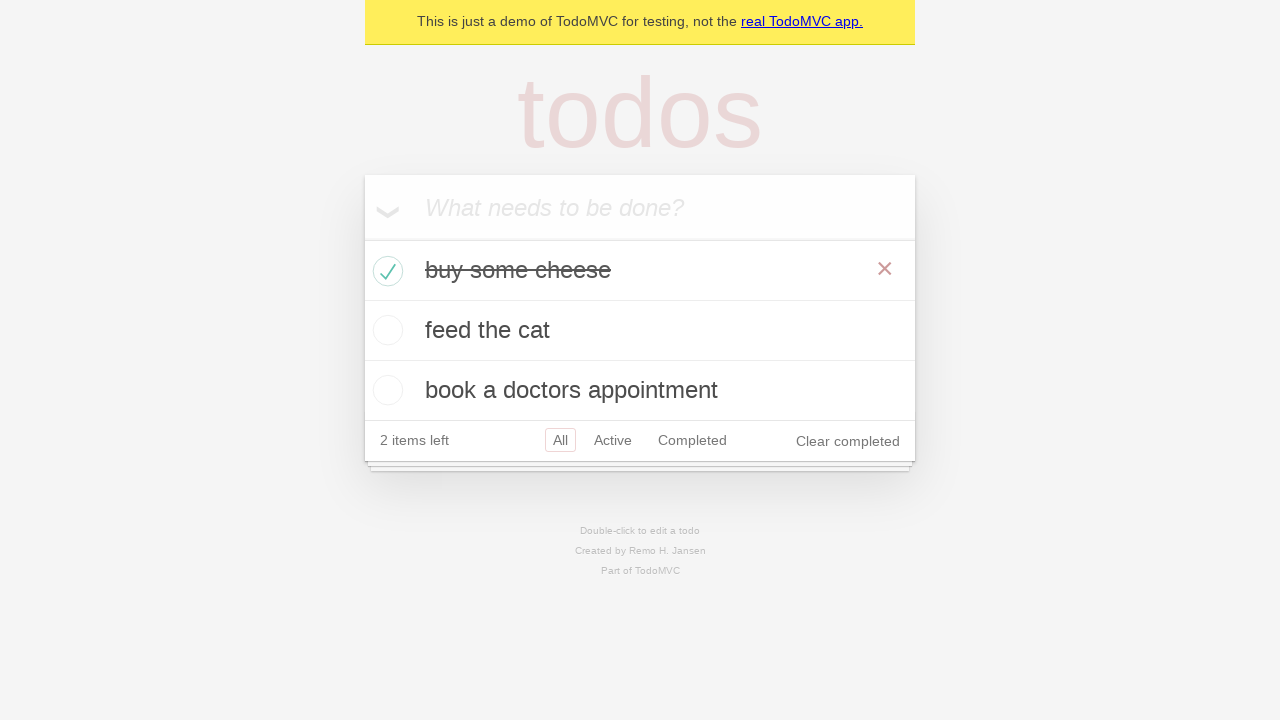

Clicked 'Clear completed' button to remove completed todos at (848, 441) on internal:role=button[name="Clear completed"i]
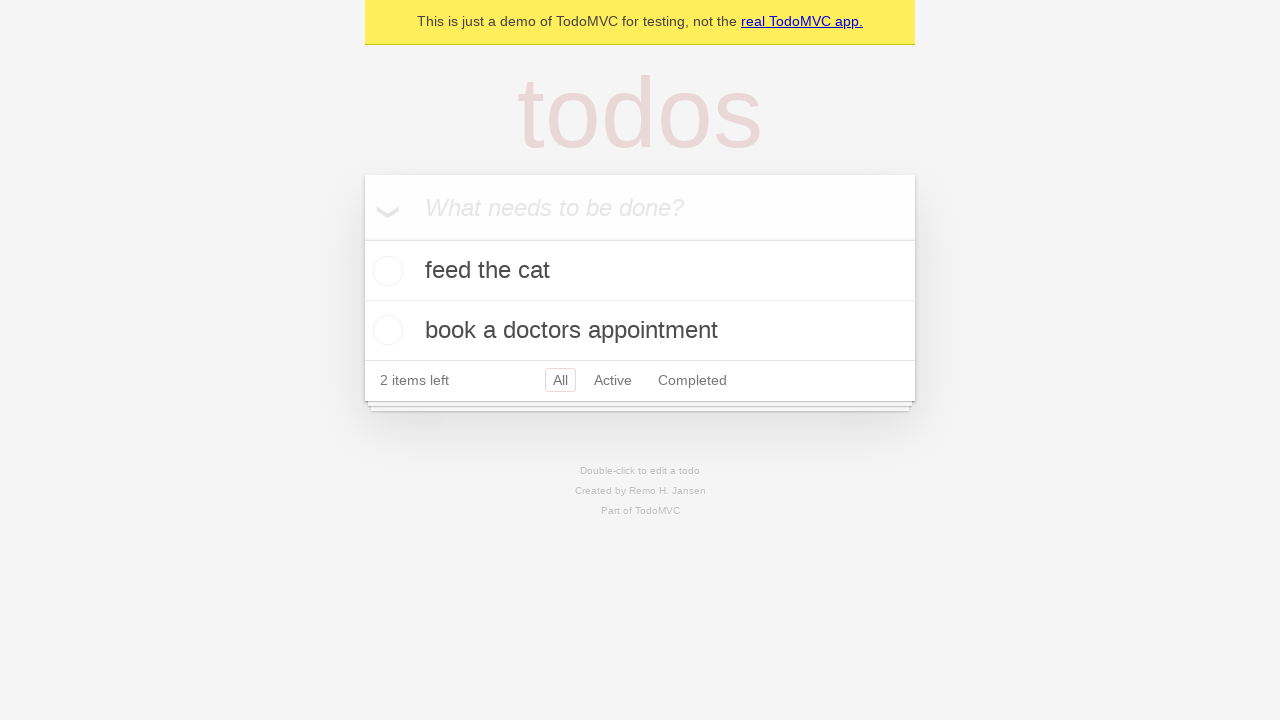

Waited 500ms for UI to update
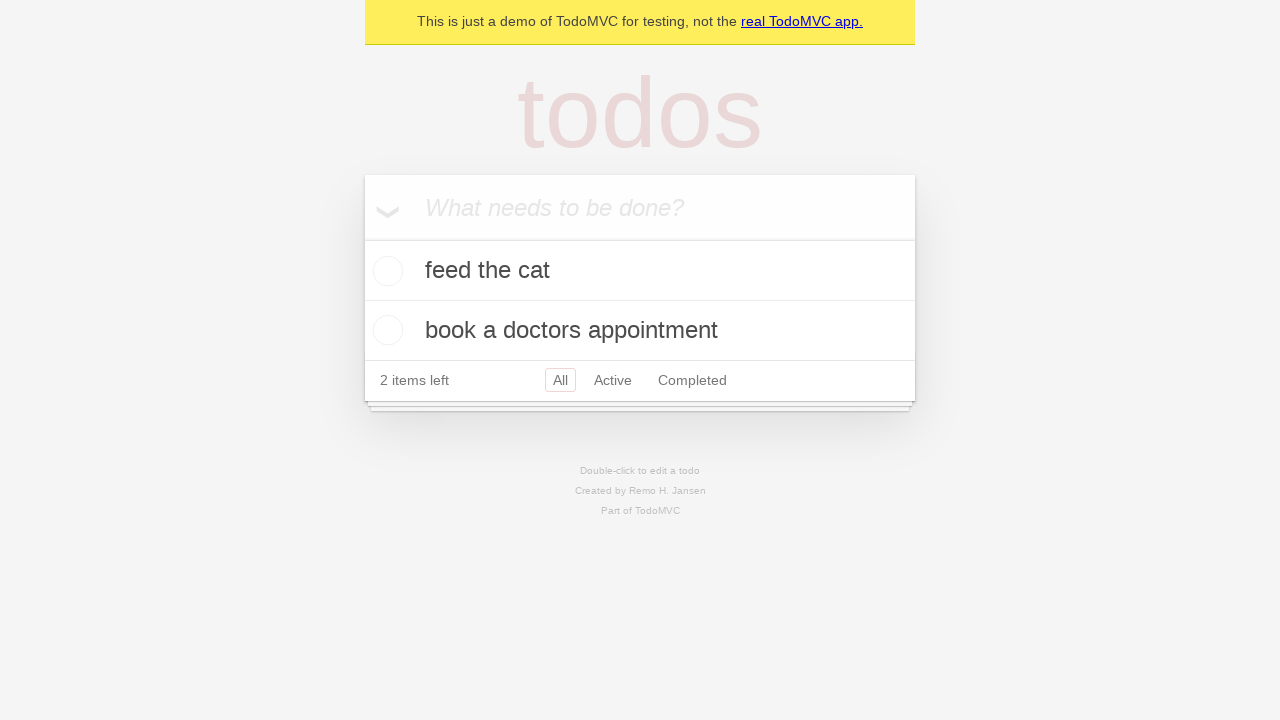

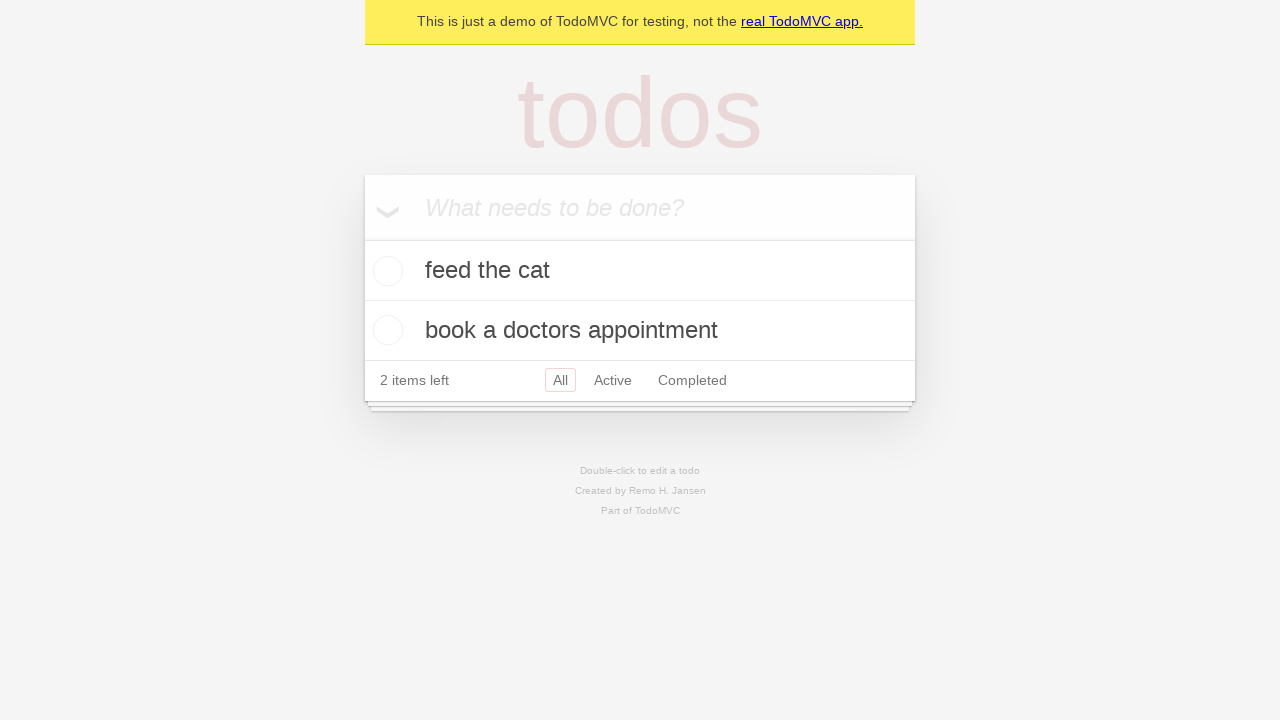